Searches for a cricket player's statistics on ESPNCricinfo, navigates to their ODI stats, and applies a filter for innings statistics

Starting URL: https://stats.espncricinfo.com/ci/engine/stats/index.html?class=2;type=batting

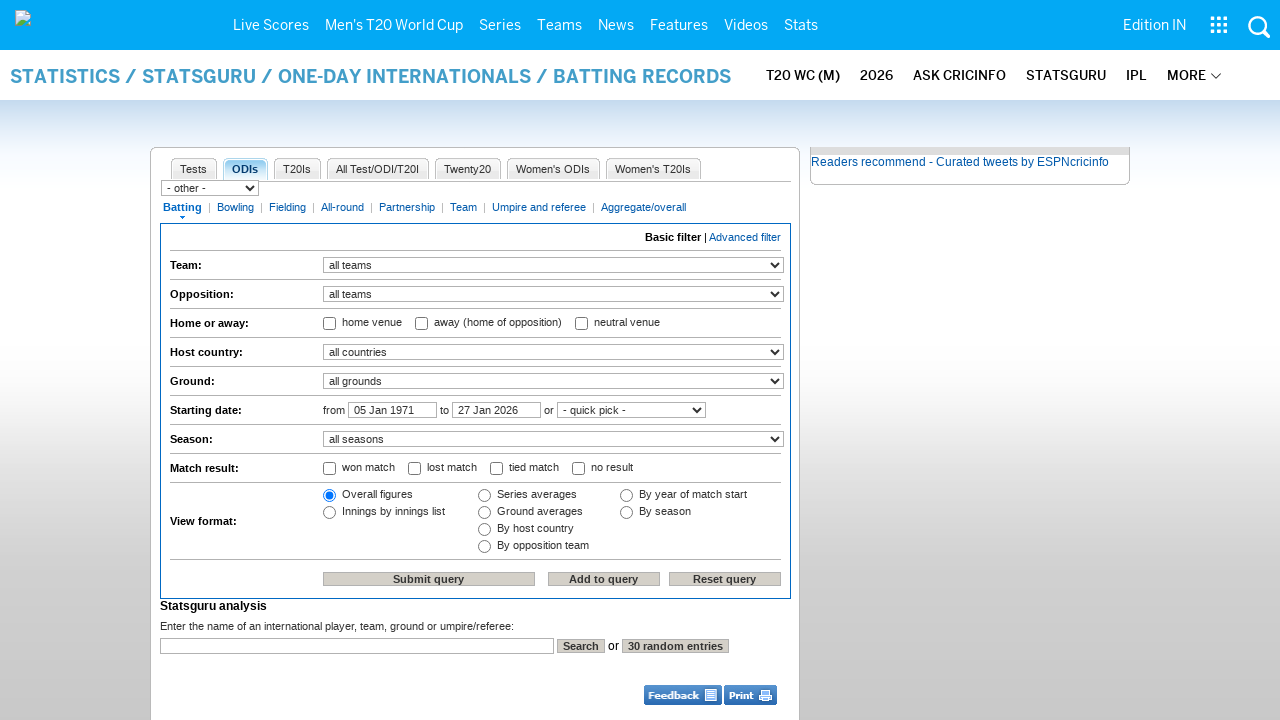

Filled search field with 'Rohit Sharma' on xpath=/html/body/div[3]/div[1]/div[1]/div[3]/div[3]/form/input[1]
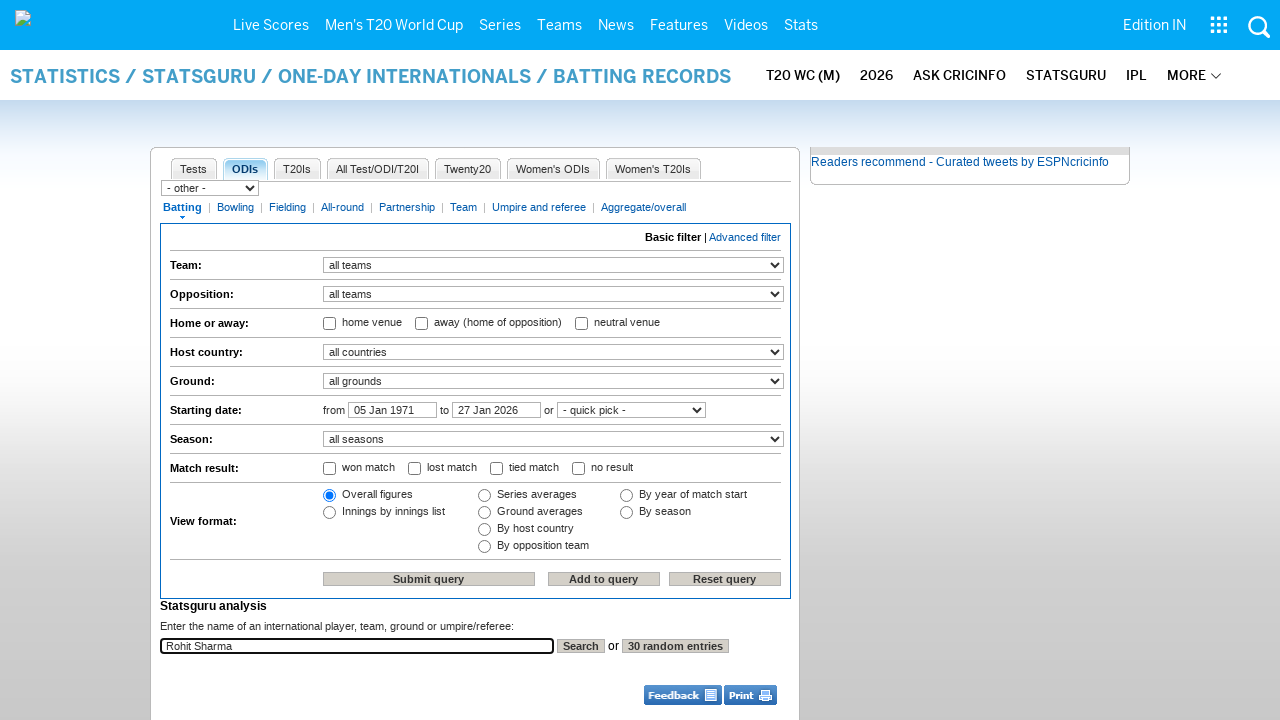

Clicked submit button to search for player at (581, 646) on xpath=/html/body/div[3]/div[1]/div[1]/div[3]/div[3]/form/input[2]
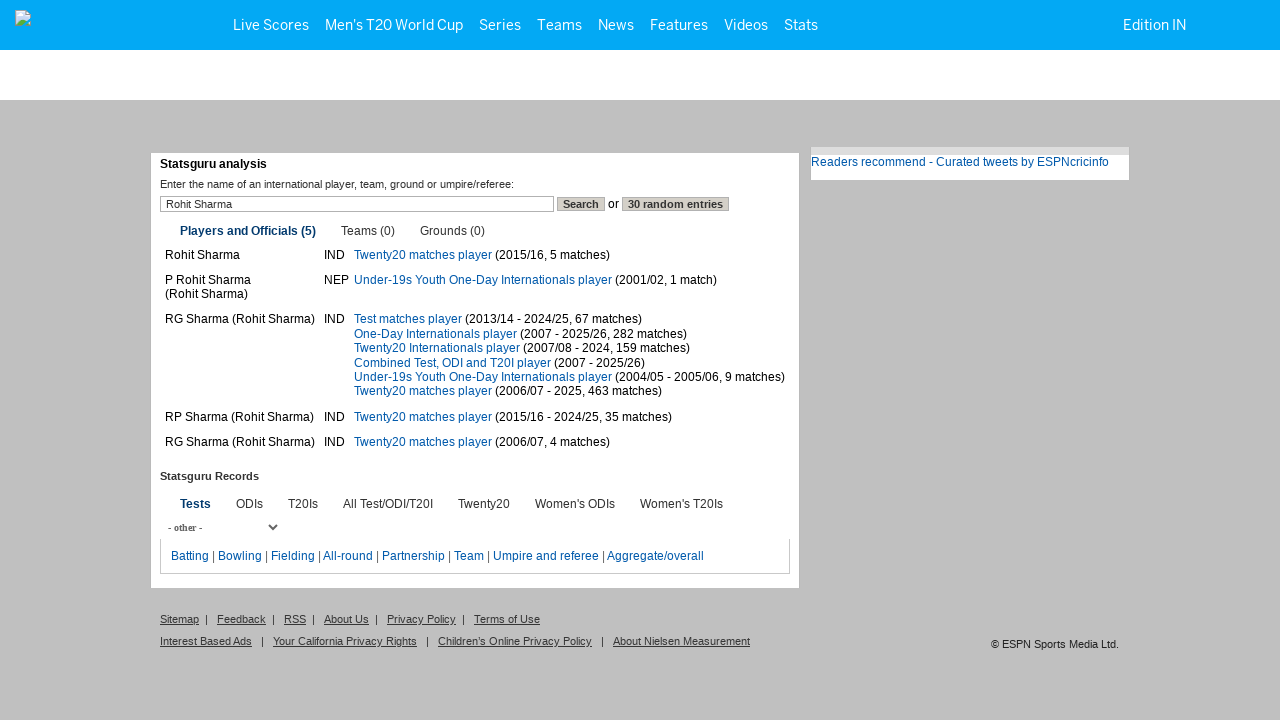

Search results loaded, ODI link visible
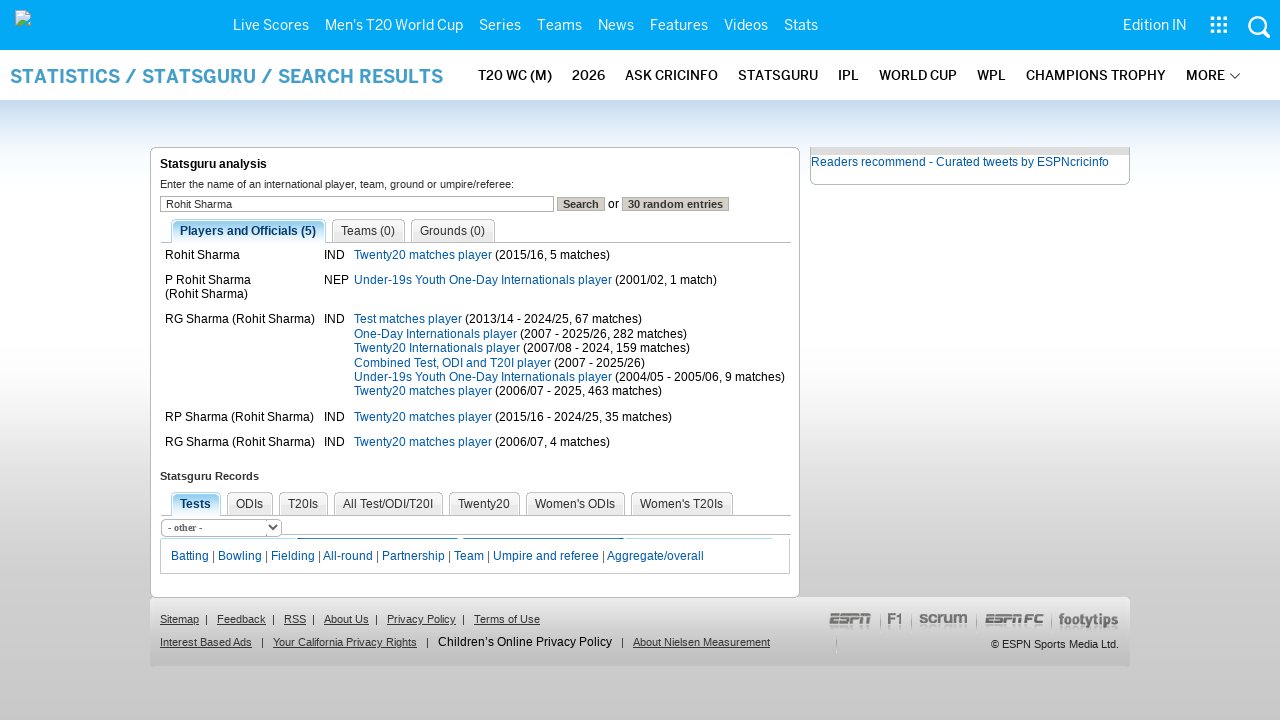

Clicked ODI stats link for Rohit Sharma at (436, 334) on xpath=/html/body/div[3]/div[1]/div[1]/div[3]/div/div[4]/table/tbody/tr/td[3]/a[2
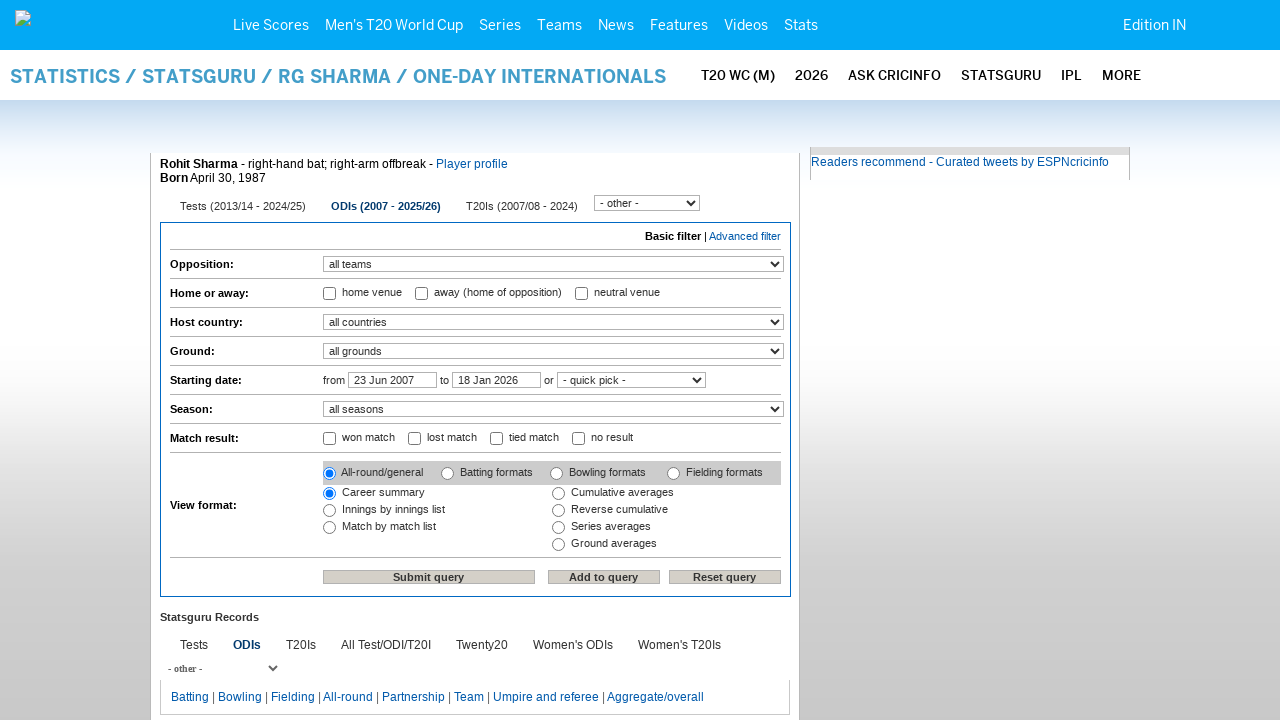

Innings filter option loaded
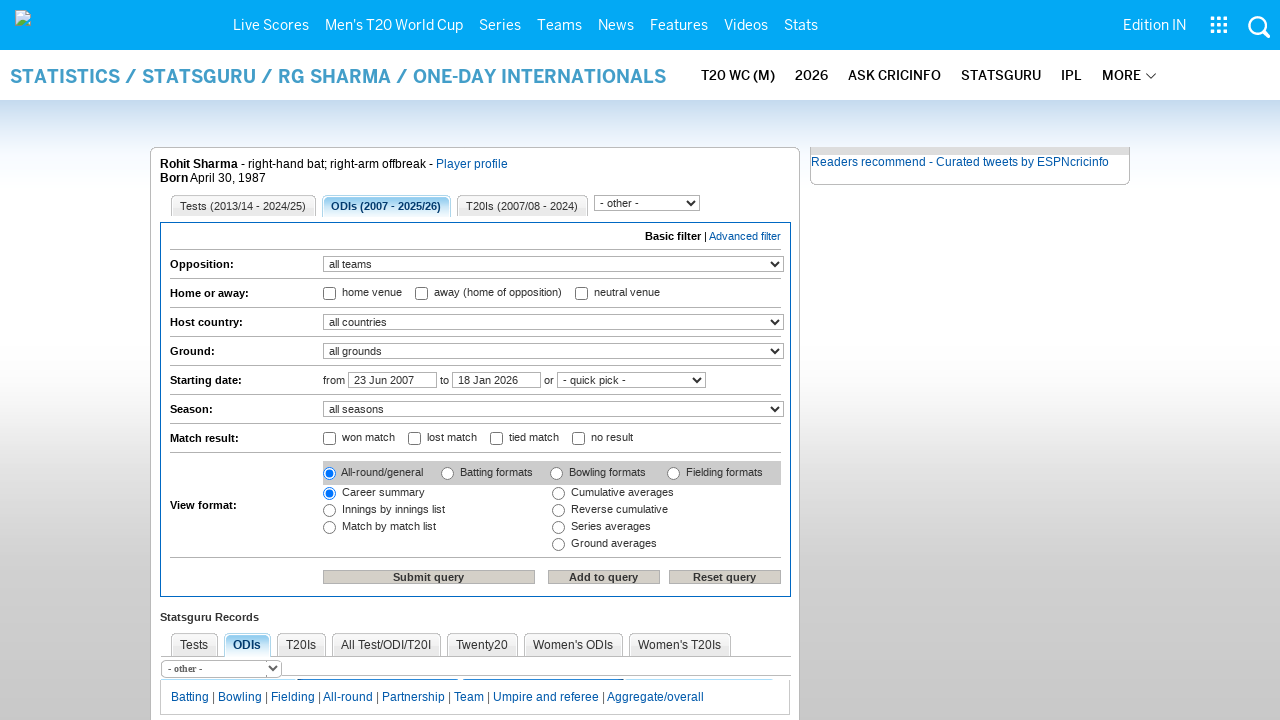

Selected innings filter radio button at (329, 528) on xpath=/html/body/div[3]/div[1]/div[1]/div[3]/div/table[1]/tbody/tr/td/table/tbod
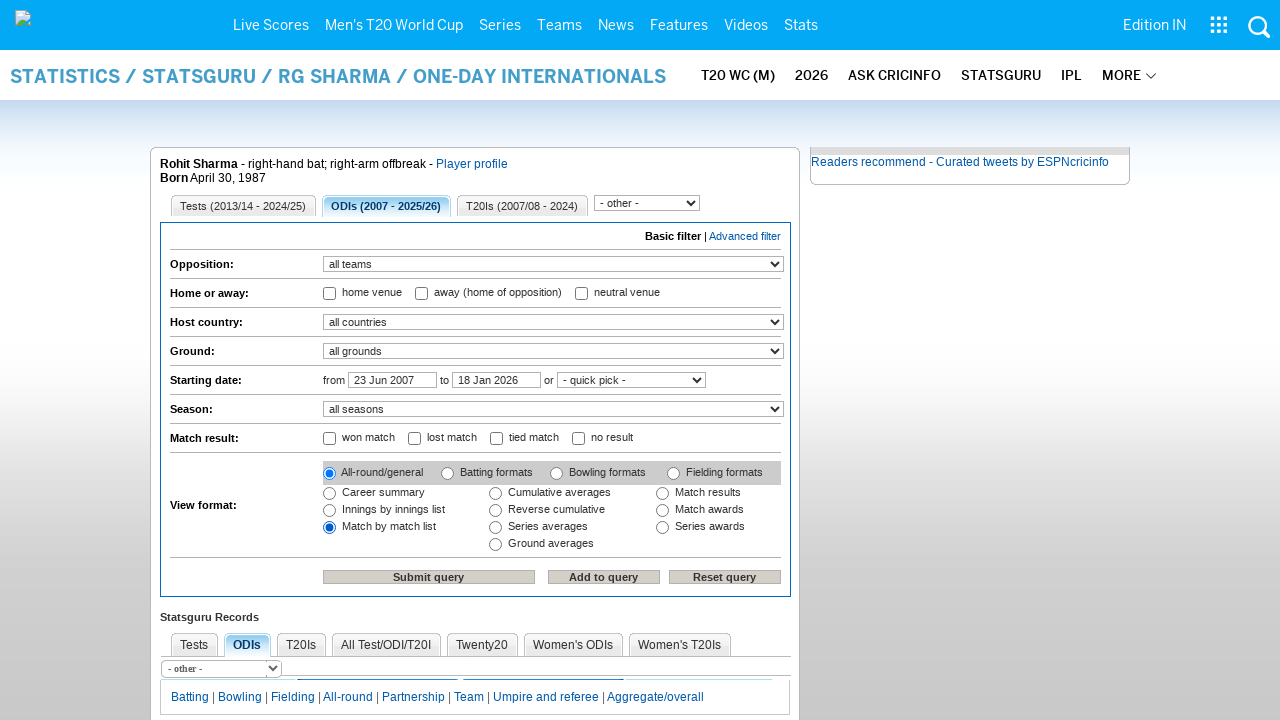

Submitted filter query to apply innings statistics filter at (429, 577) on xpath=/html/body/div[3]/div[1]/div[1]/div[3]/div/table[1]/tbody/tr/td/table/tbod
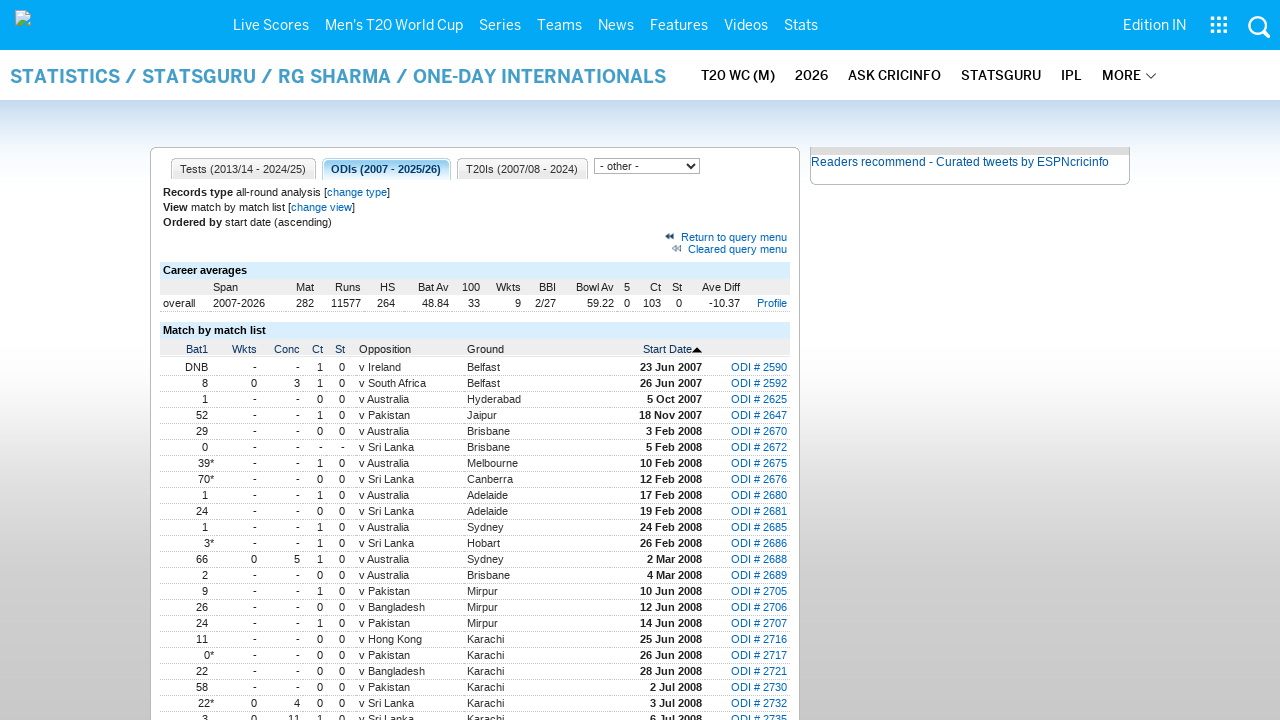

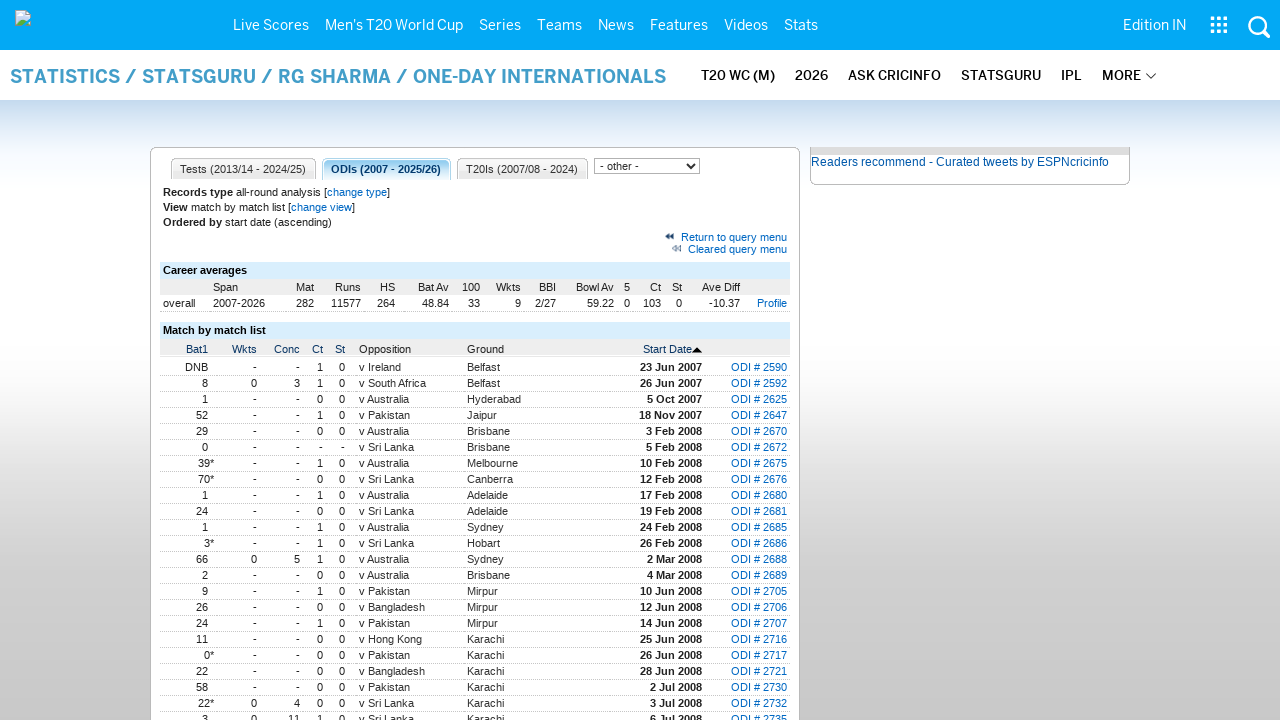